Tests the horizontal slider functionality by moving the slider to the right using arrow key presses and verifying the displayed value matches the expected value.

Starting URL: http://the-internet.herokuapp.com/horizontal_slider

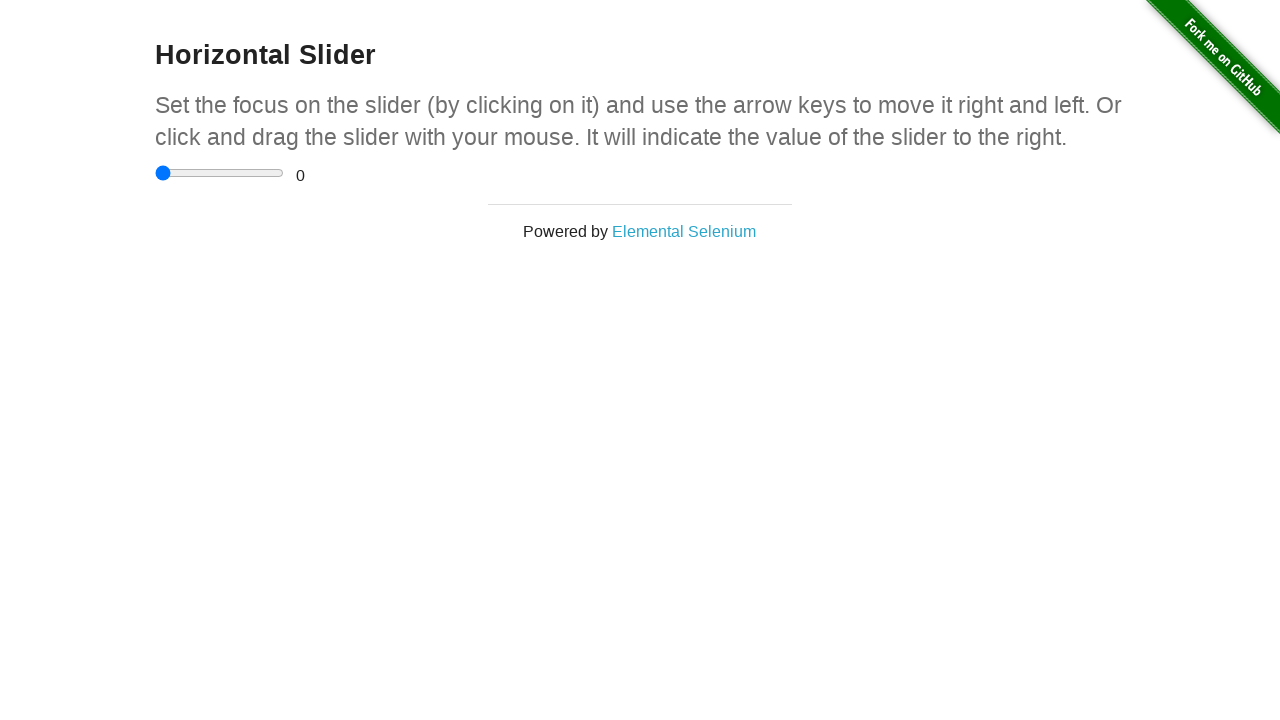

Waited for page to load and slider container to be visible
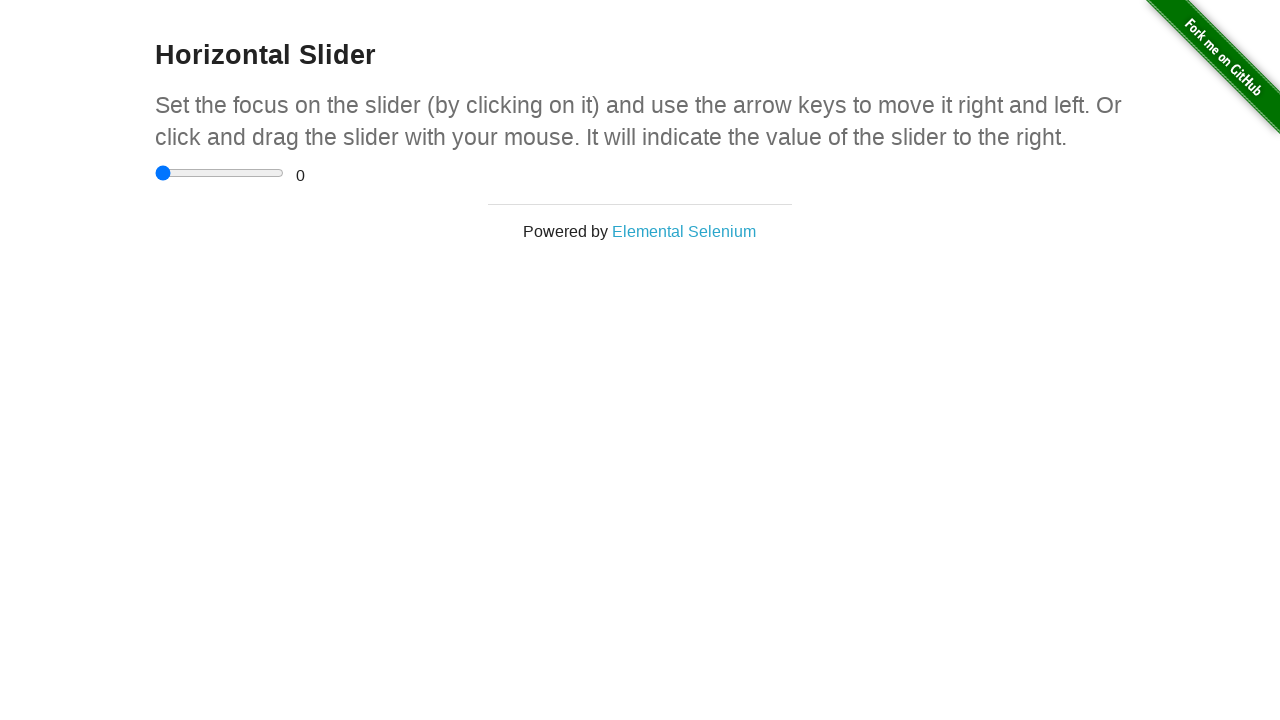

Generated random slider value: 4
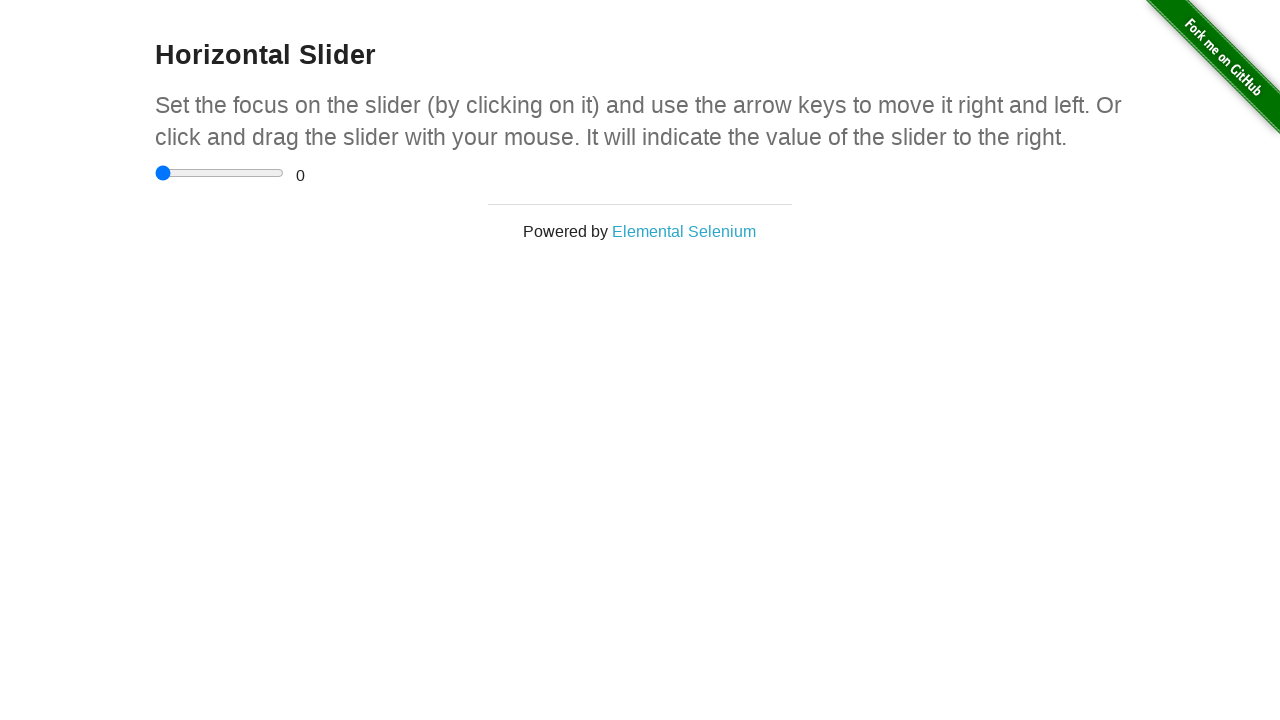

Clicked on slider element to focus it at (220, 173) on div.sliderContainer input
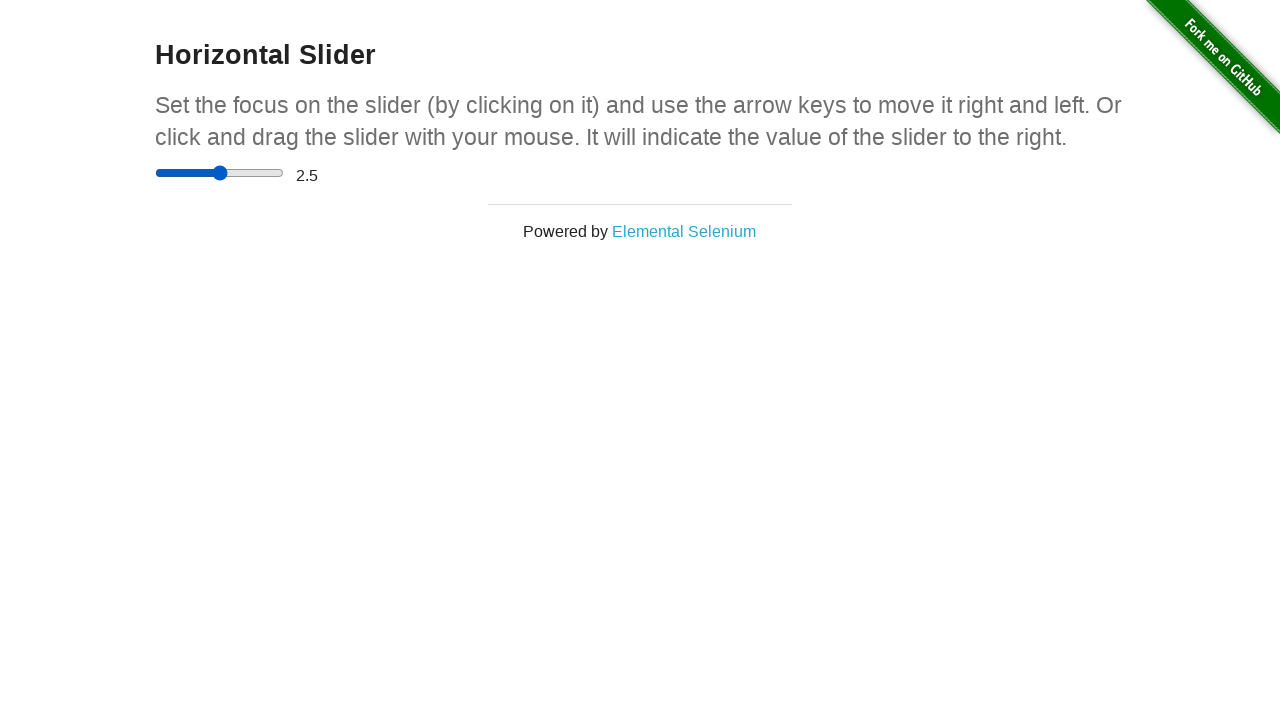

Pressed ArrowRight key (press 1 of 4) on div.sliderContainer input
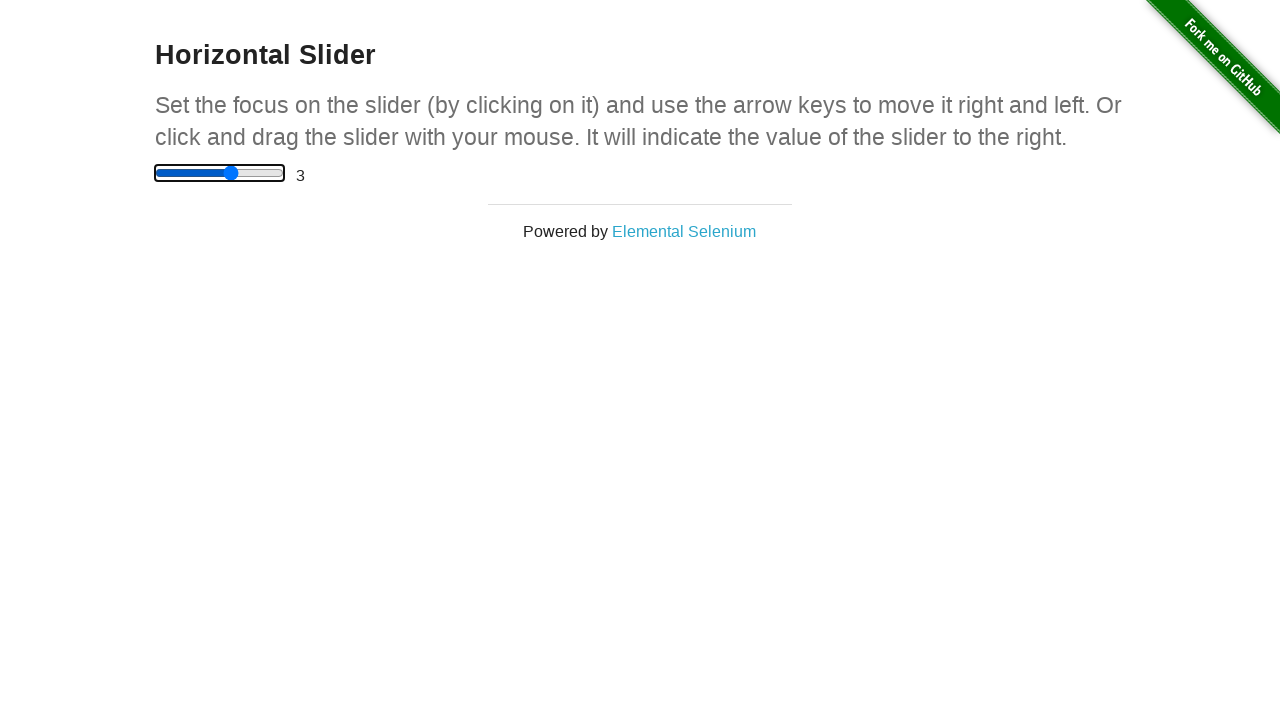

Waited 500ms after ArrowRight press 1
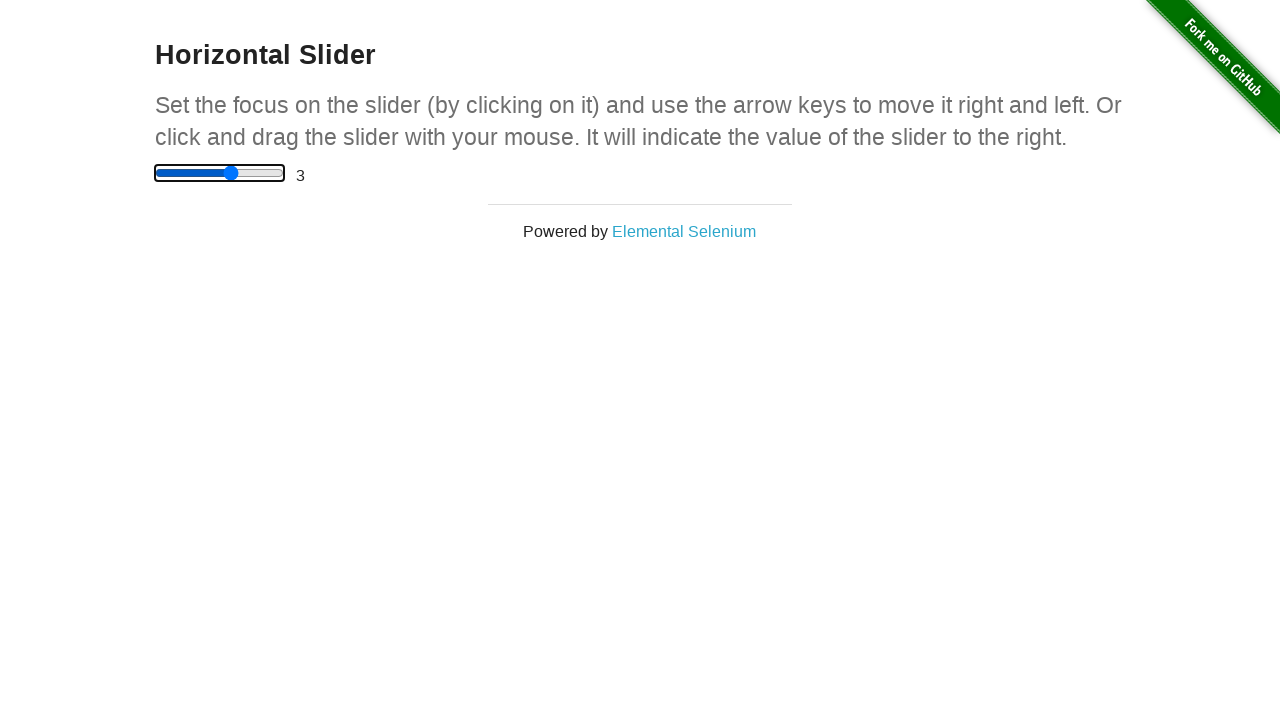

Pressed ArrowRight key (press 2 of 4) on div.sliderContainer input
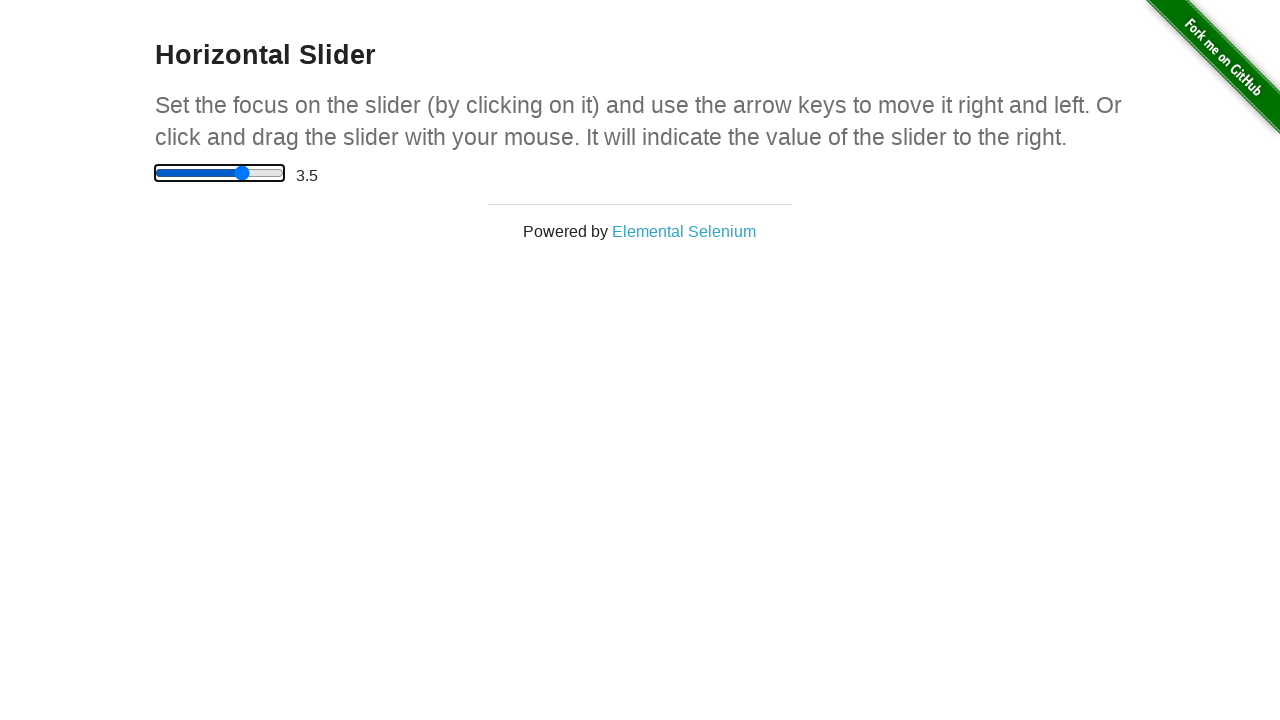

Waited 500ms after ArrowRight press 2
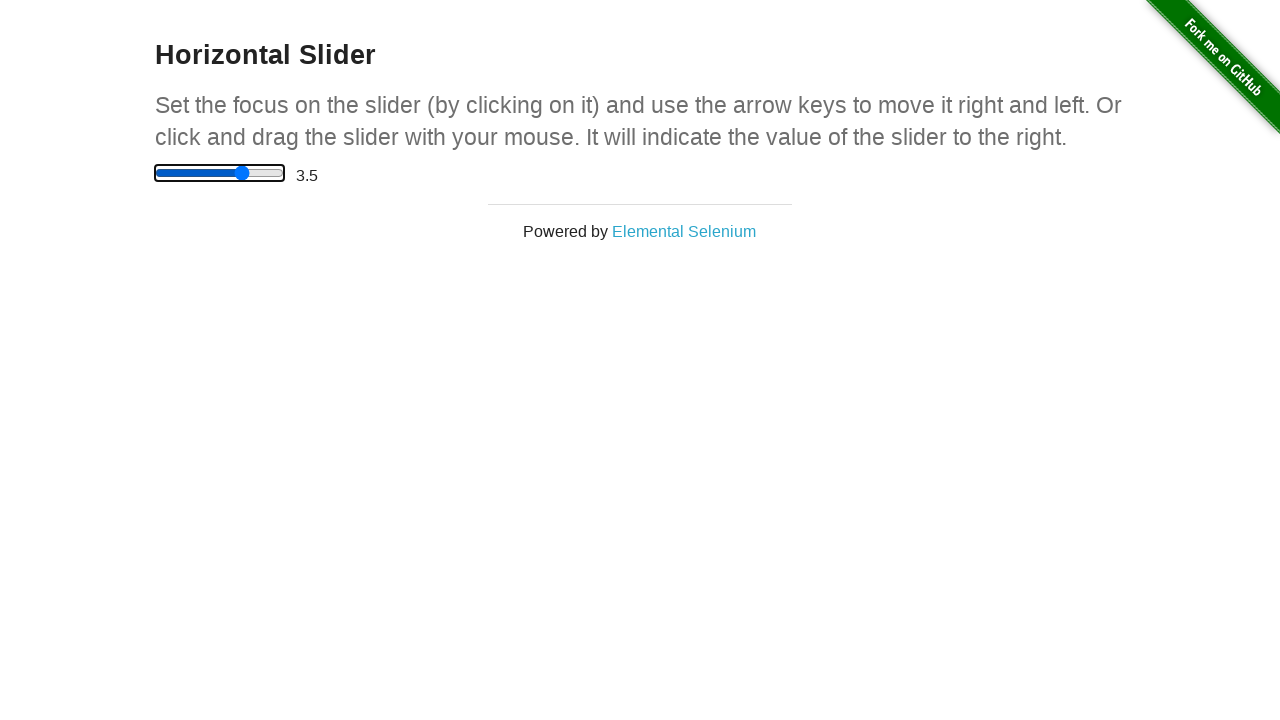

Pressed ArrowRight key (press 3 of 4) on div.sliderContainer input
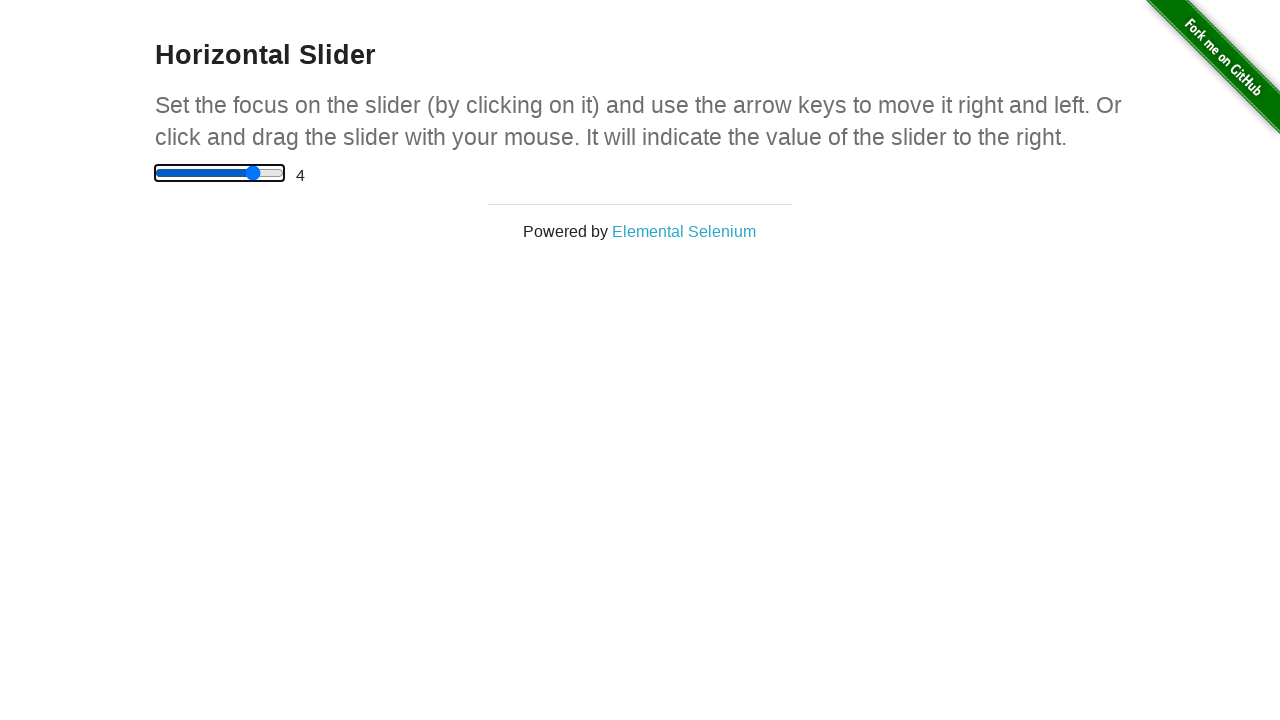

Waited 500ms after ArrowRight press 3
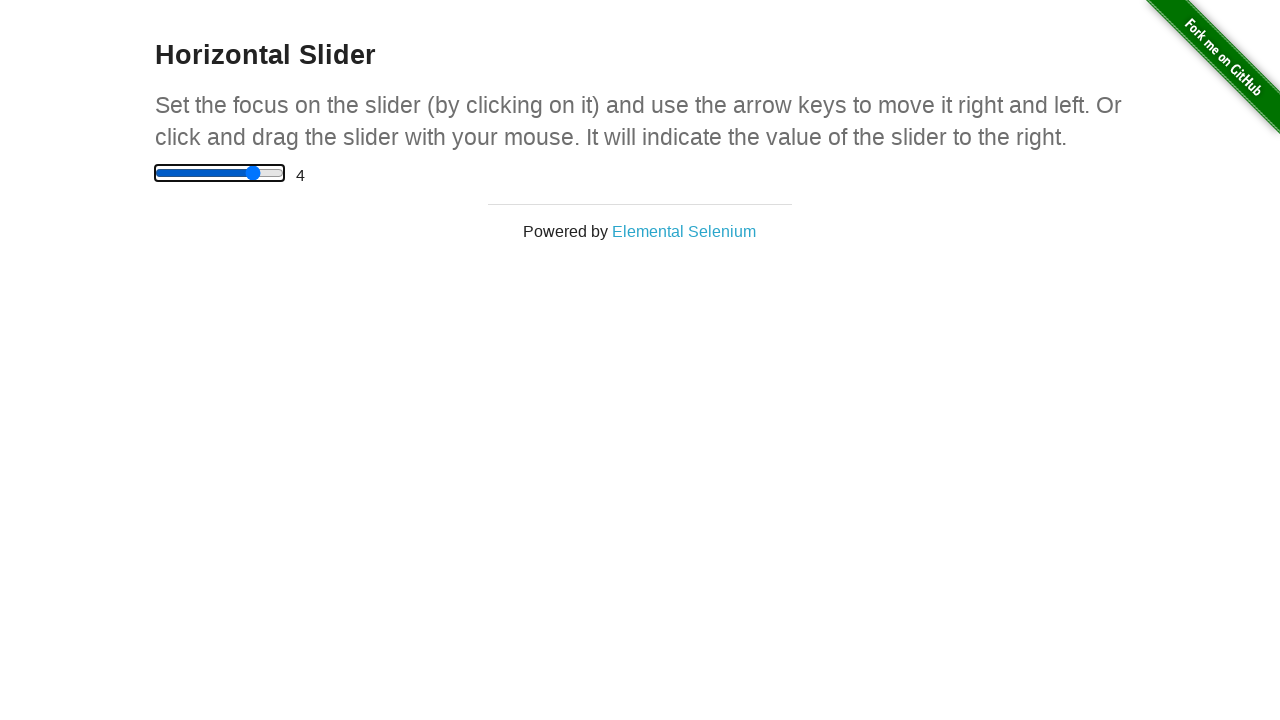

Pressed ArrowRight key (press 4 of 4) on div.sliderContainer input
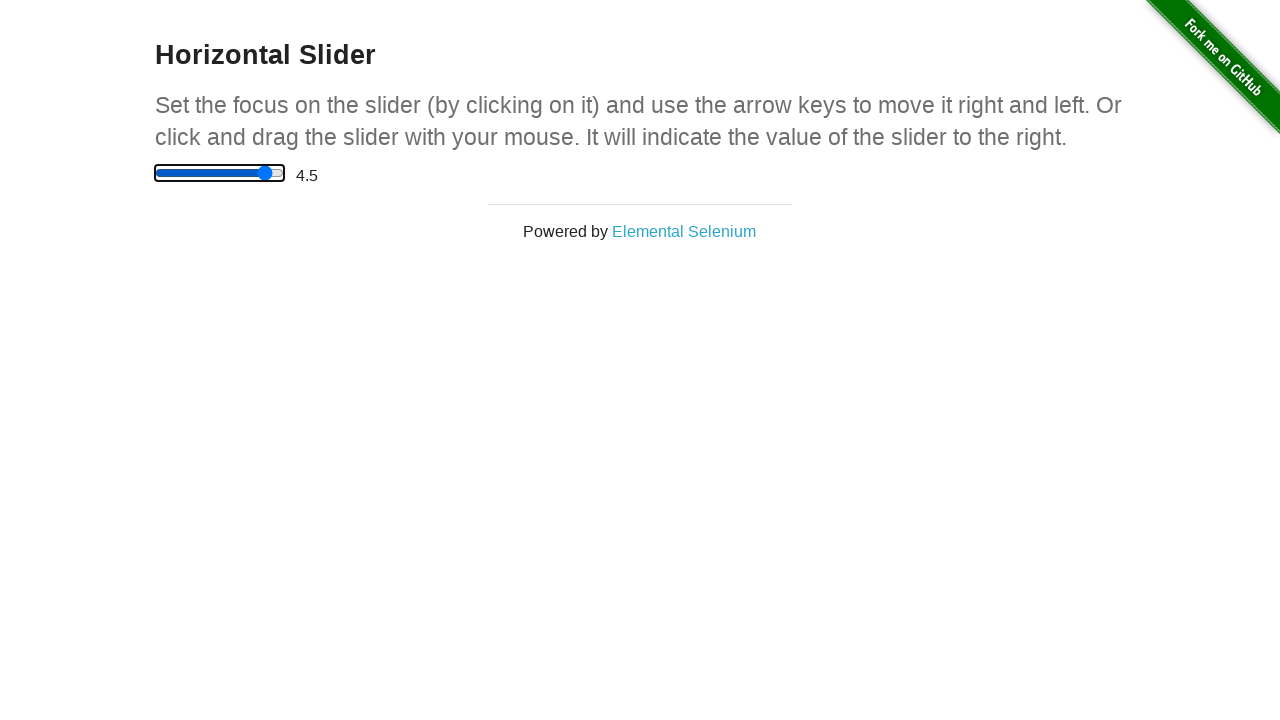

Waited 500ms after ArrowRight press 4
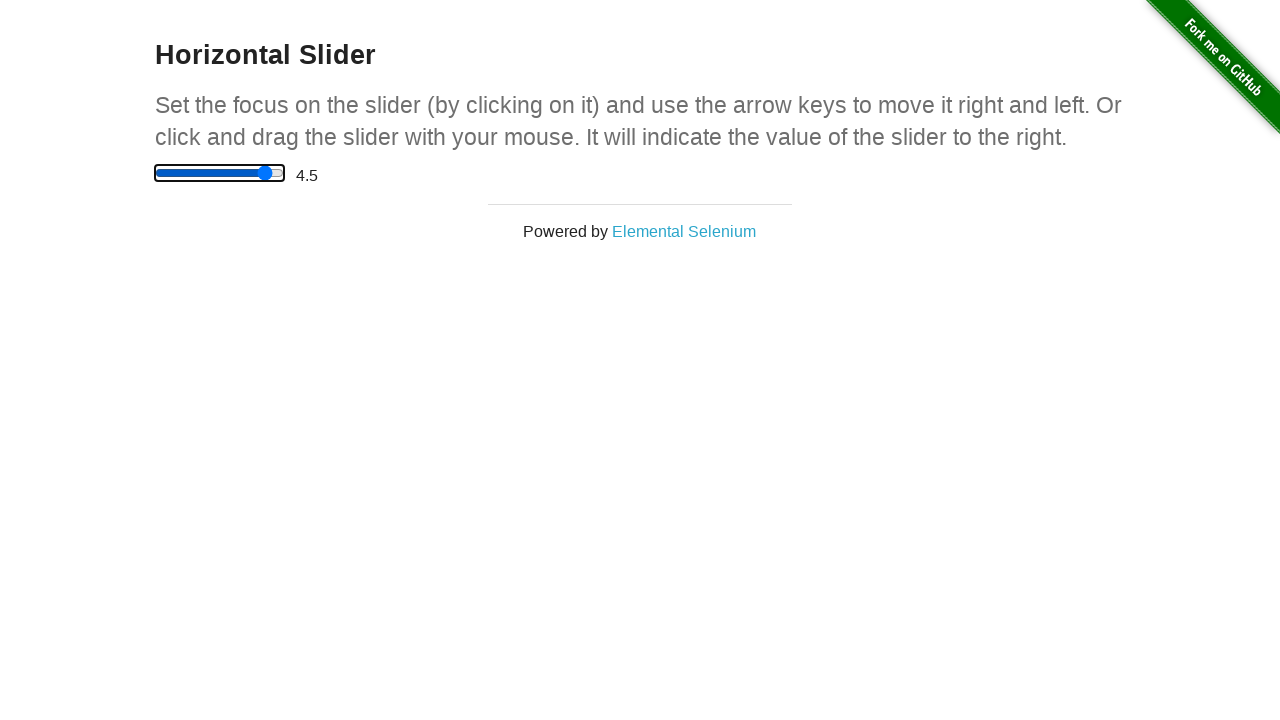

Calculated expected slider value: 2.0
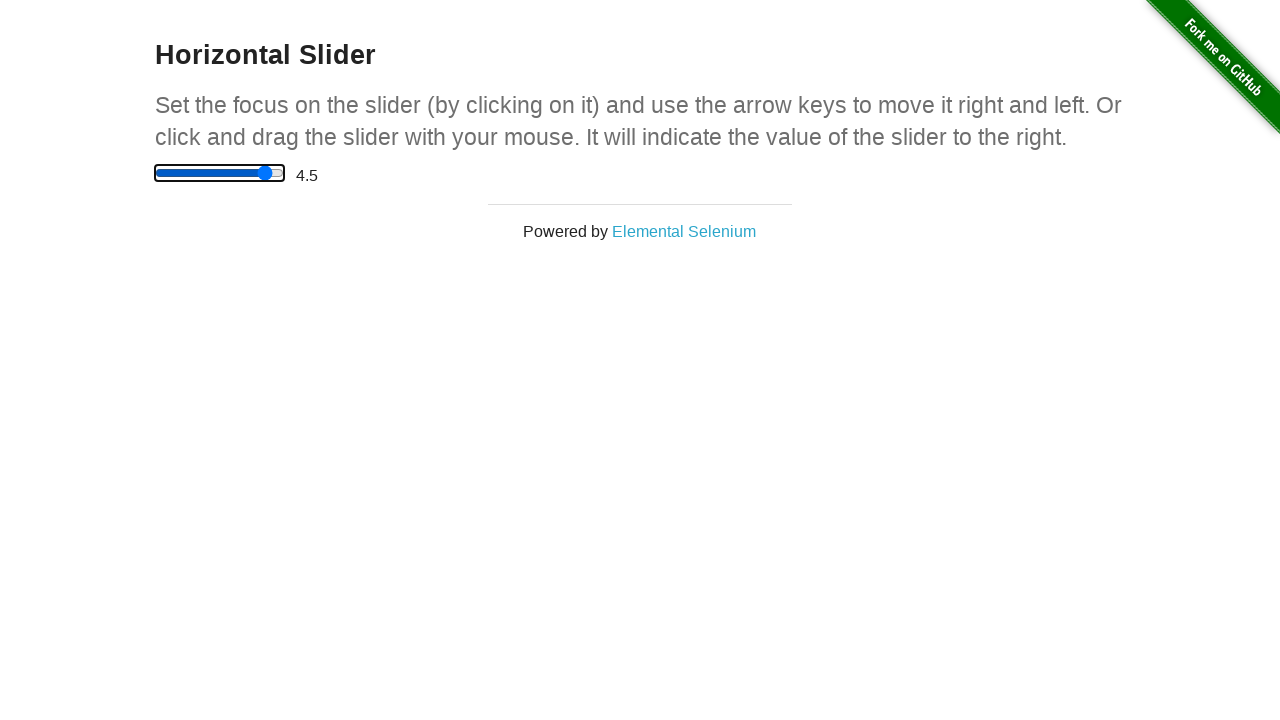

Located slider display element
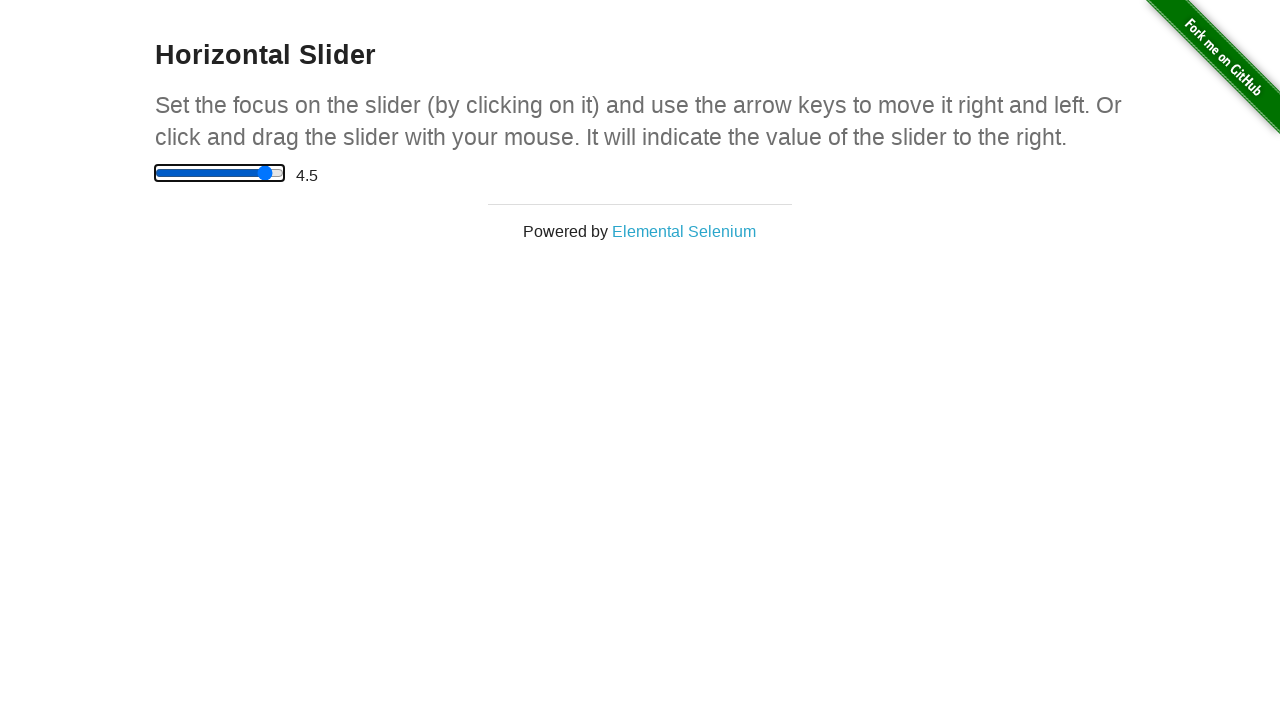

Waited for slider display value to be ready
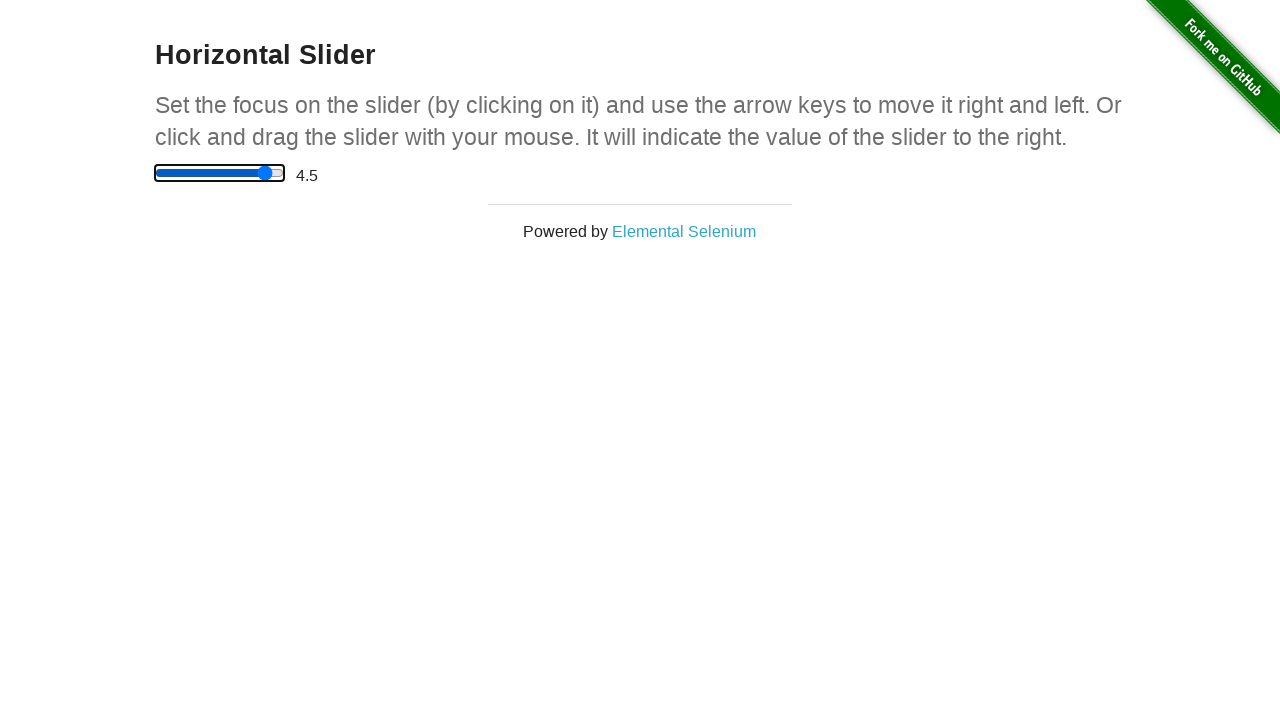

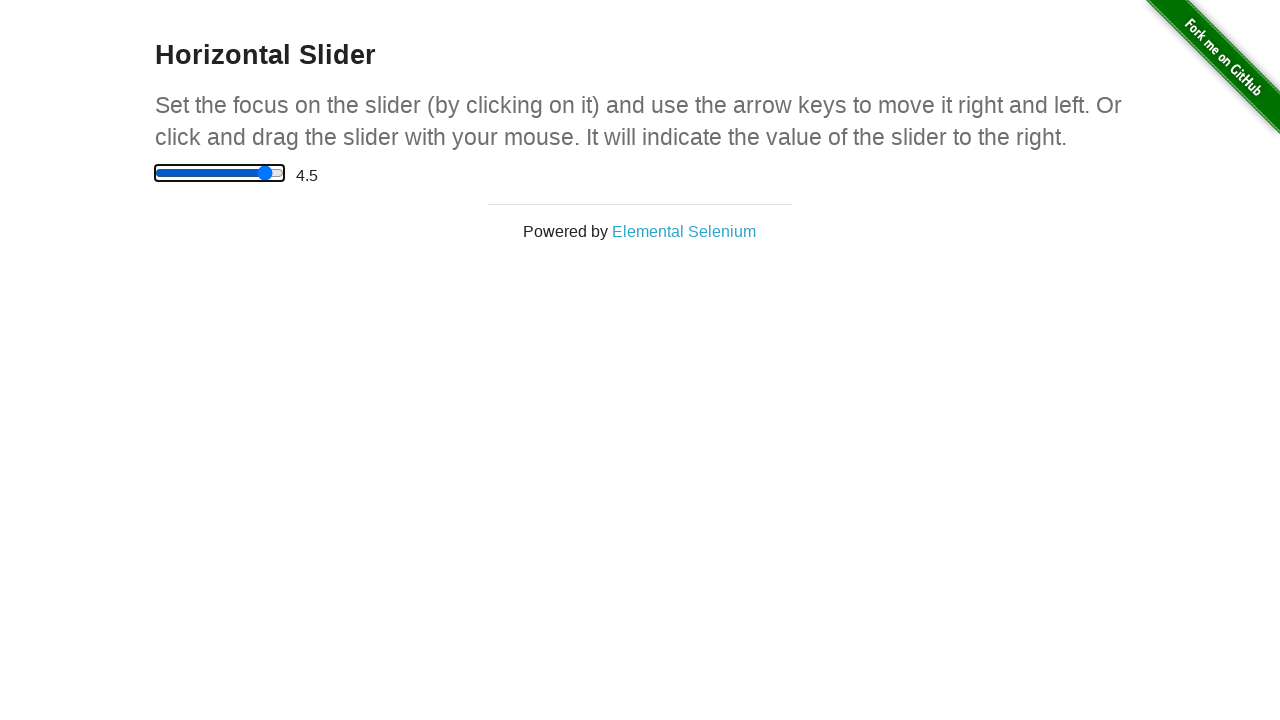